Tests registration form validation by attempting to register with an already taken username and verifying the appropriate error message is displayed.

Starting URL: https://qa-complexapp.onrender.com/

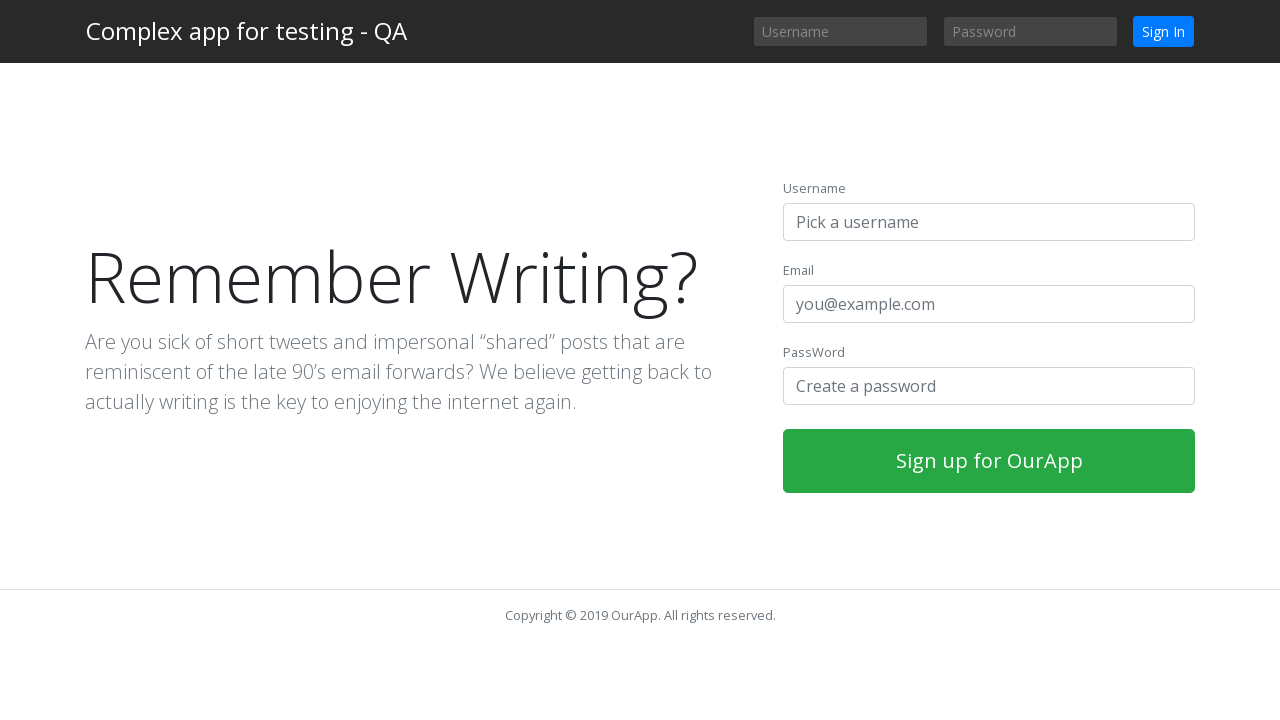

Filled username field with 'Test210718128' on input#username-register
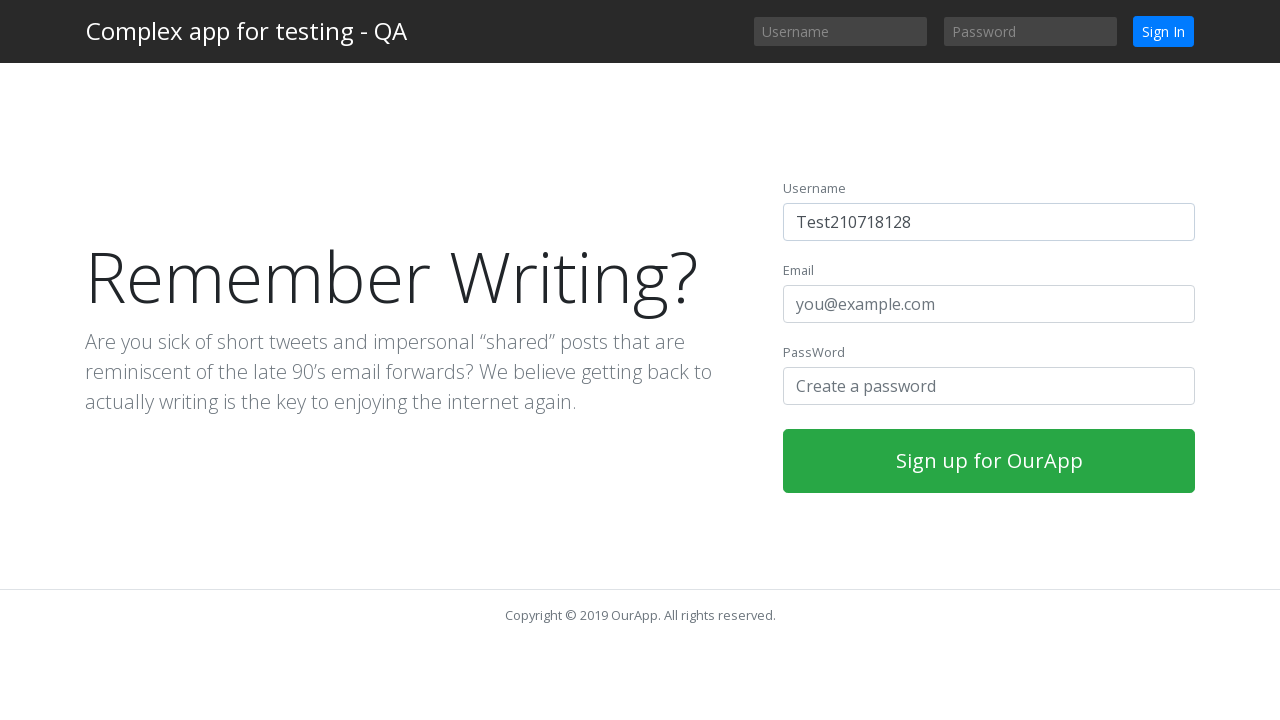

Filled email field with 'newemail7382@example.com' on input#email-register
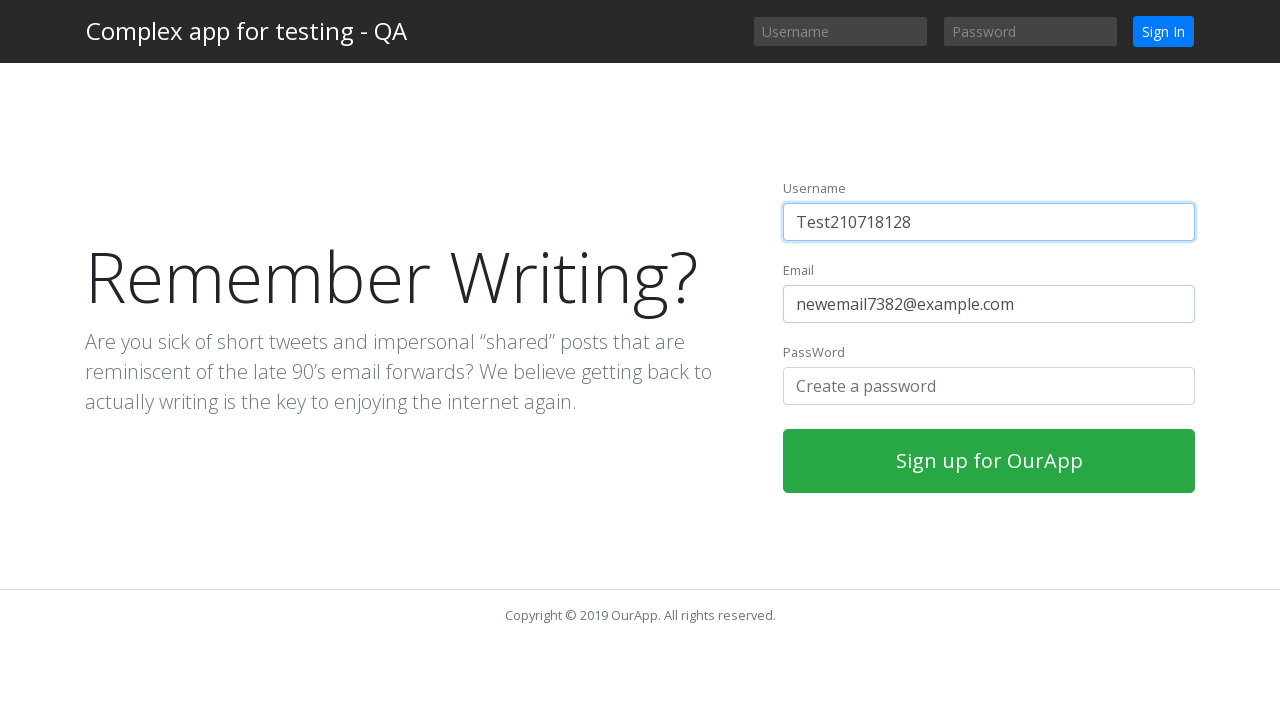

Filled password field with 'ValidPassword123' on input#password-register
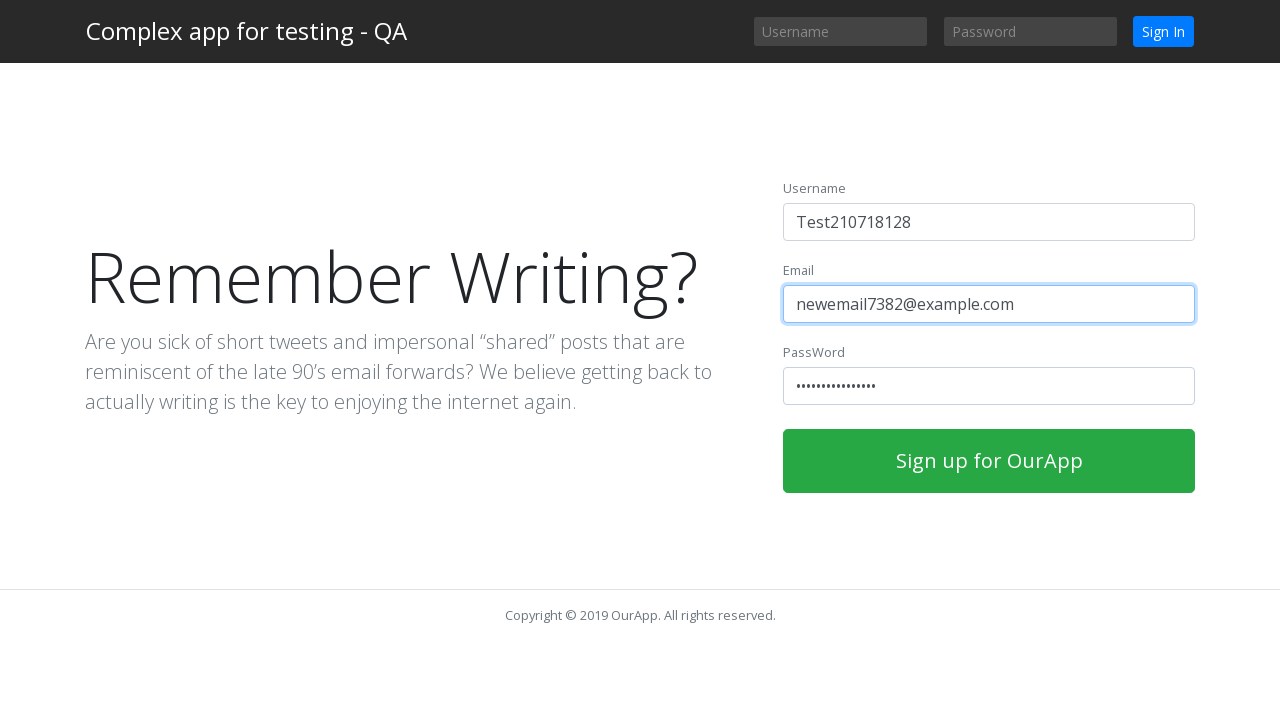

Waited 3 seconds for live validation to complete
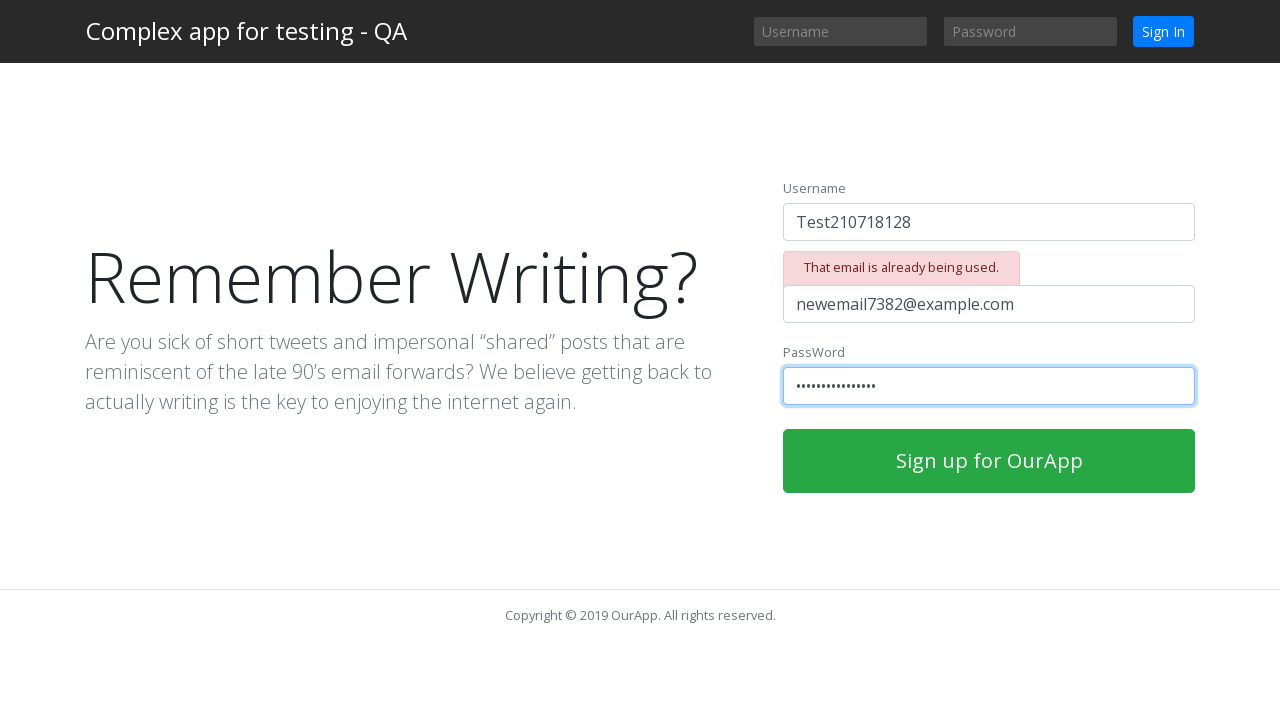

Clicked submit button to attempt registration at (989, 461) on button[type='submit']
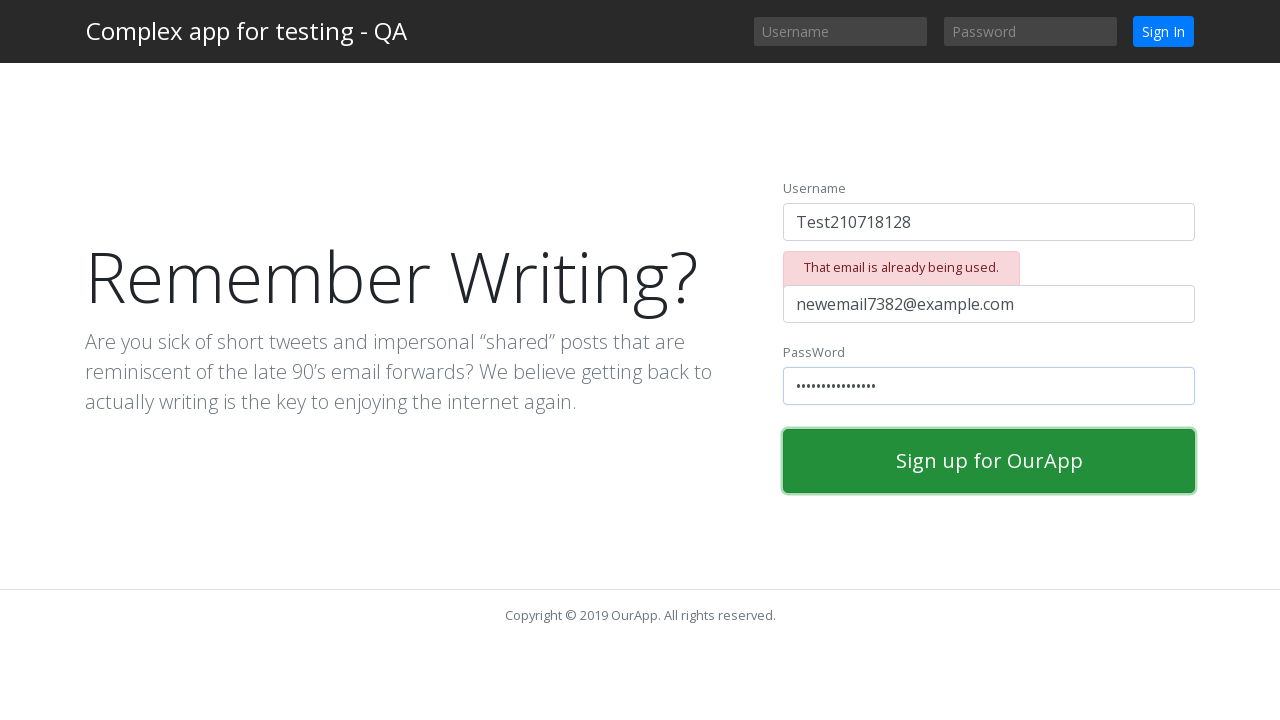

Verified error message appeared indicating username is already registered
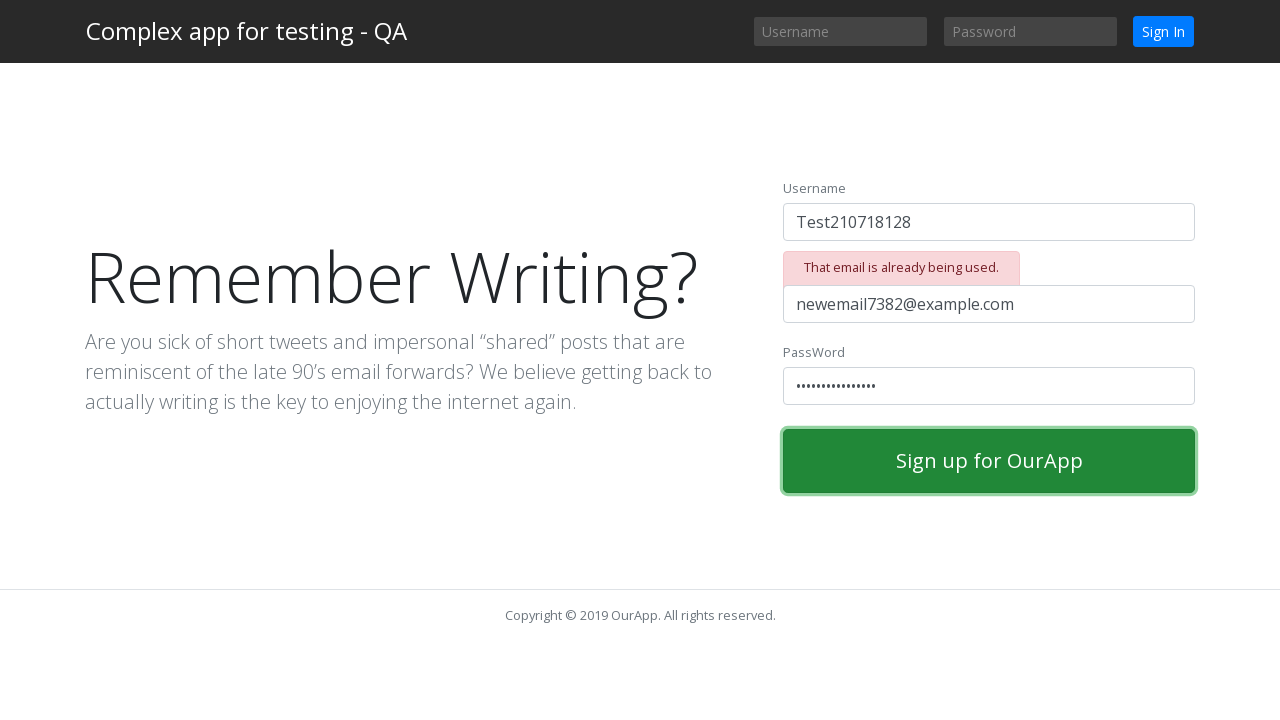

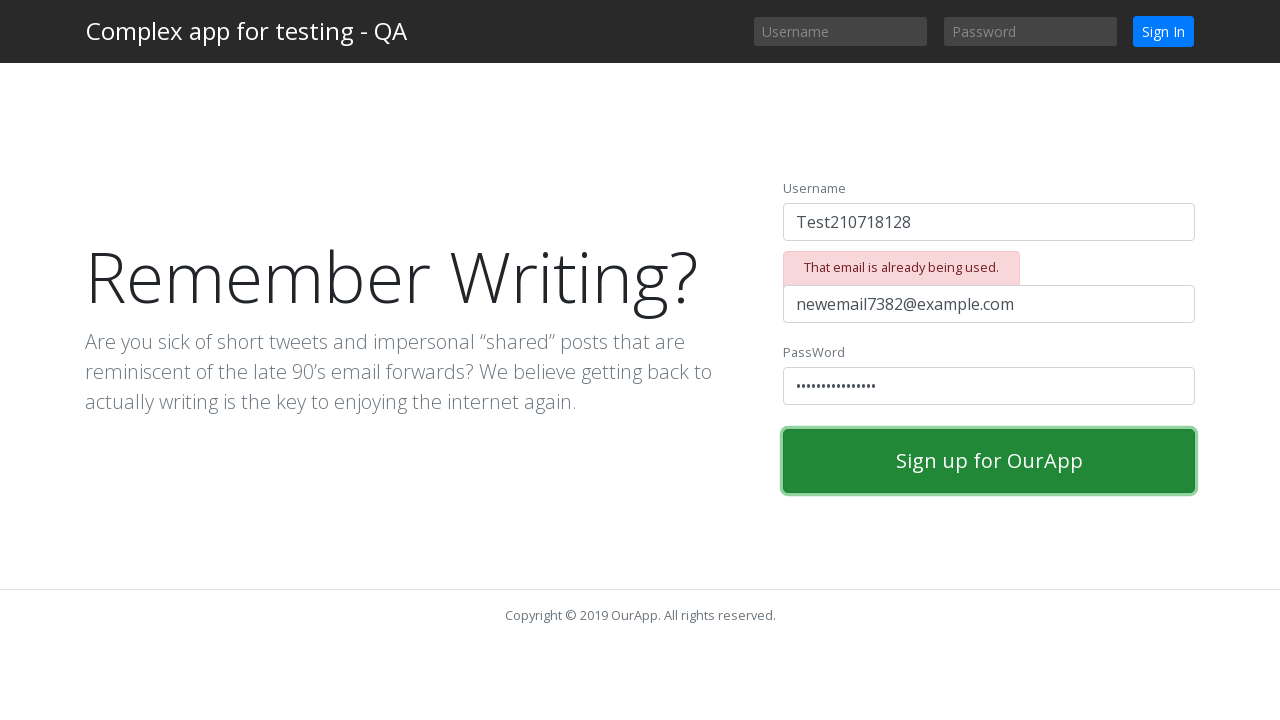